Clicks a standard origin button element and verifies the result message displays correctly

Starting URL: https://test-with-me-app.vercel.app/learning/web-elements/elements/button

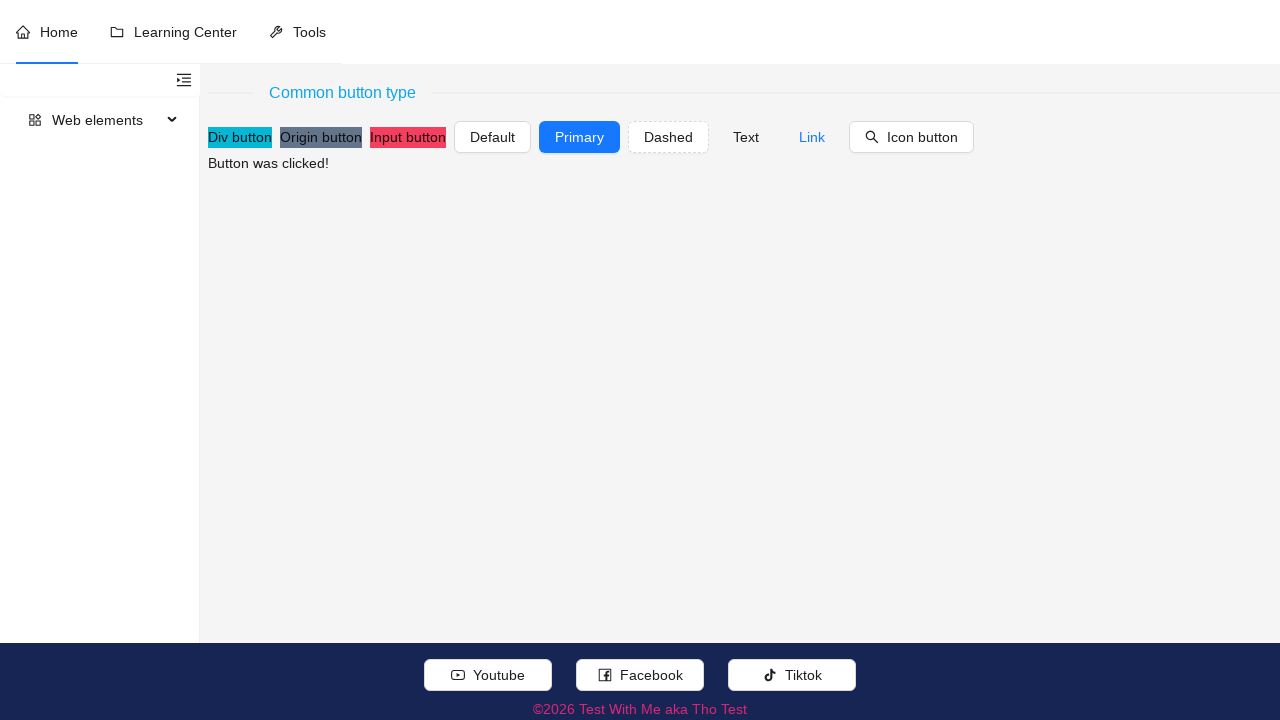

Clicked the Origin button element at (321, 137) on xpath=//button[.//text()[normalize-space()='Origin button']]
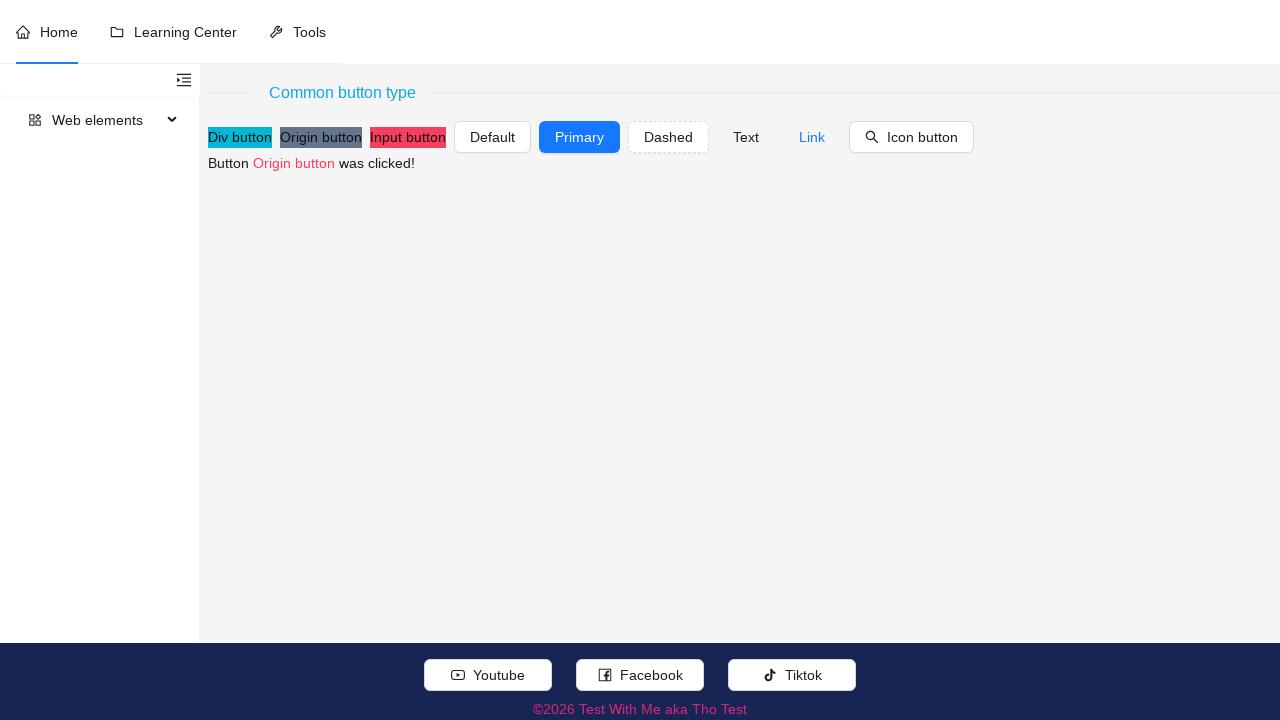

Located result message element
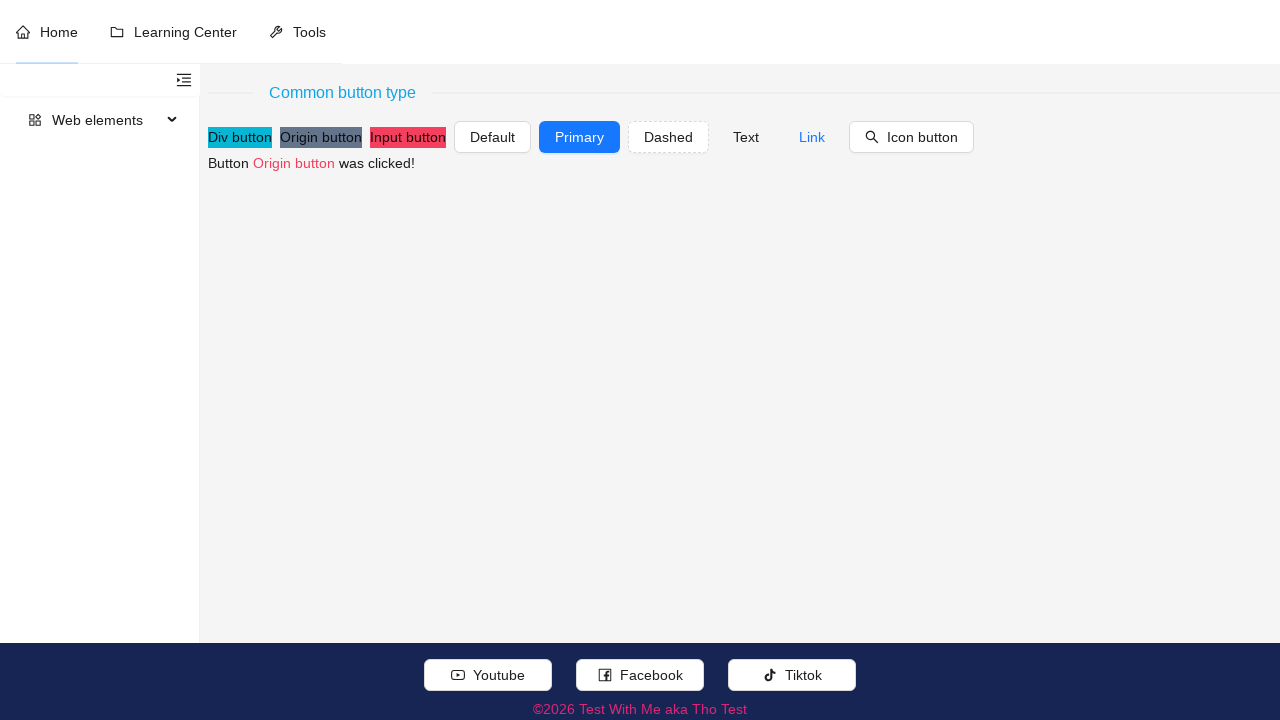

Verified result message displays 'Button Origin button was clicked!'
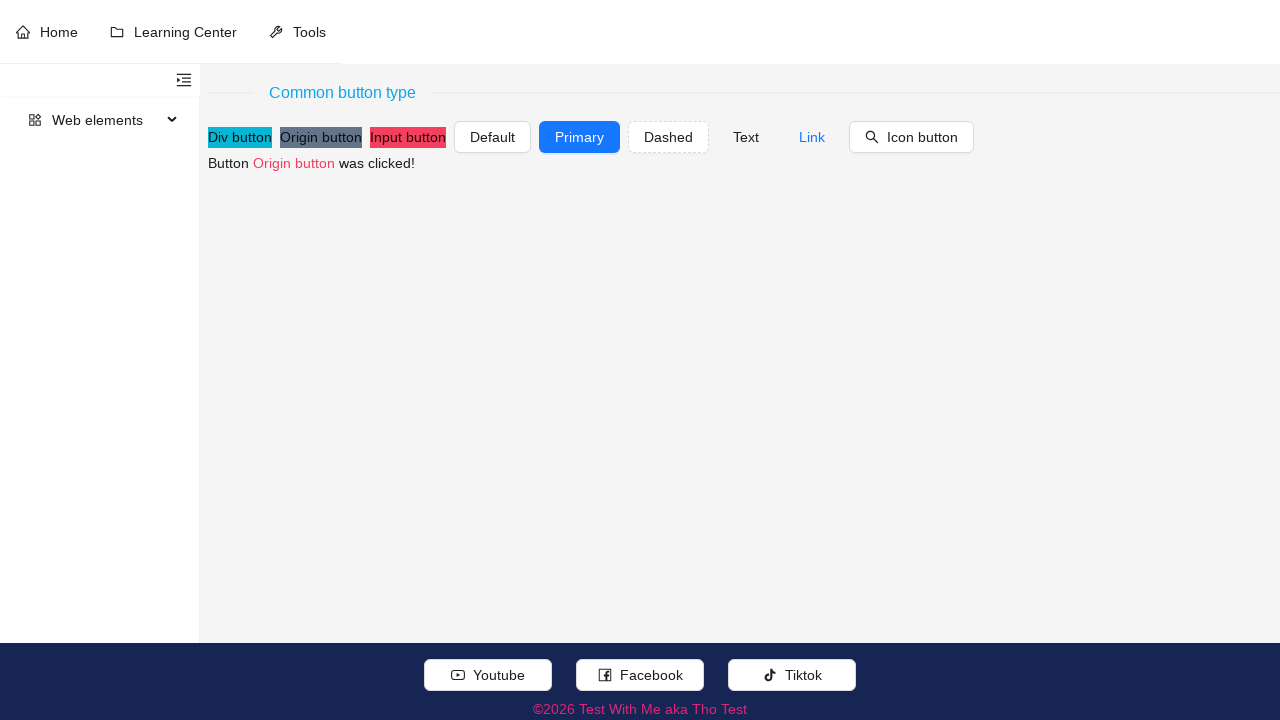

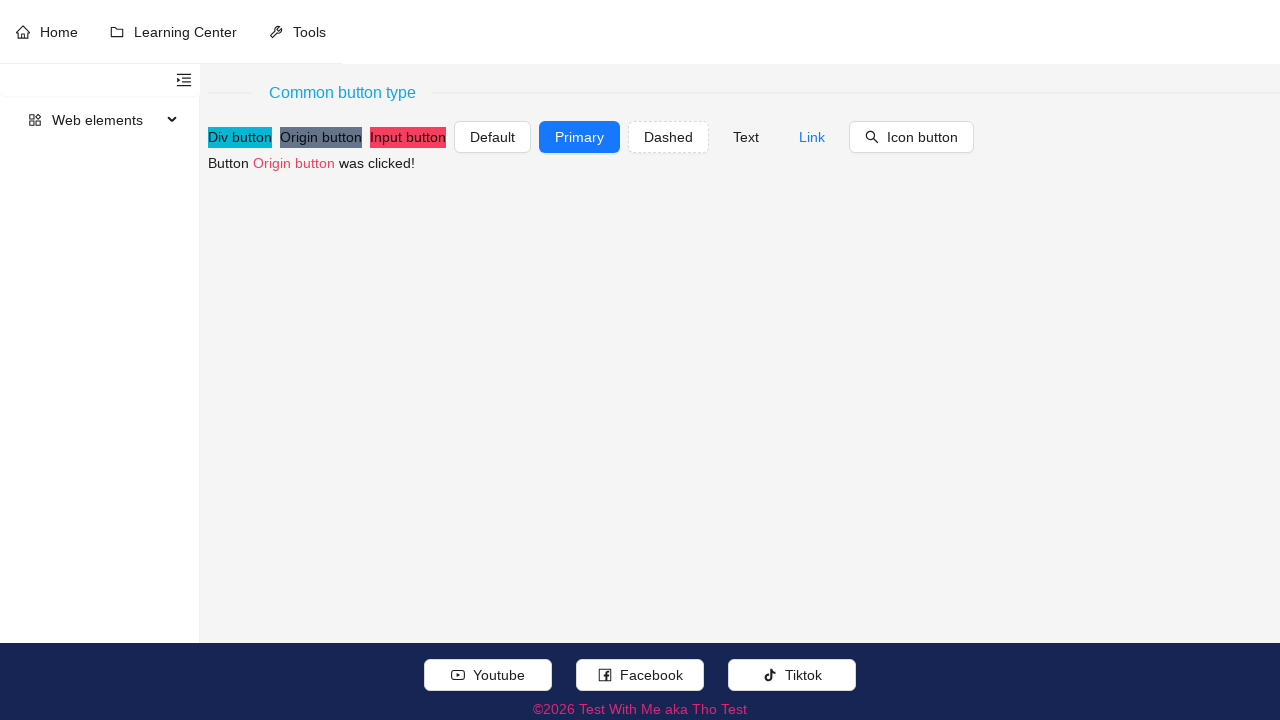